Navigates to IndiGo airlines website and verifies the page title matches the expected value

Starting URL: https://www.goindigo.in/

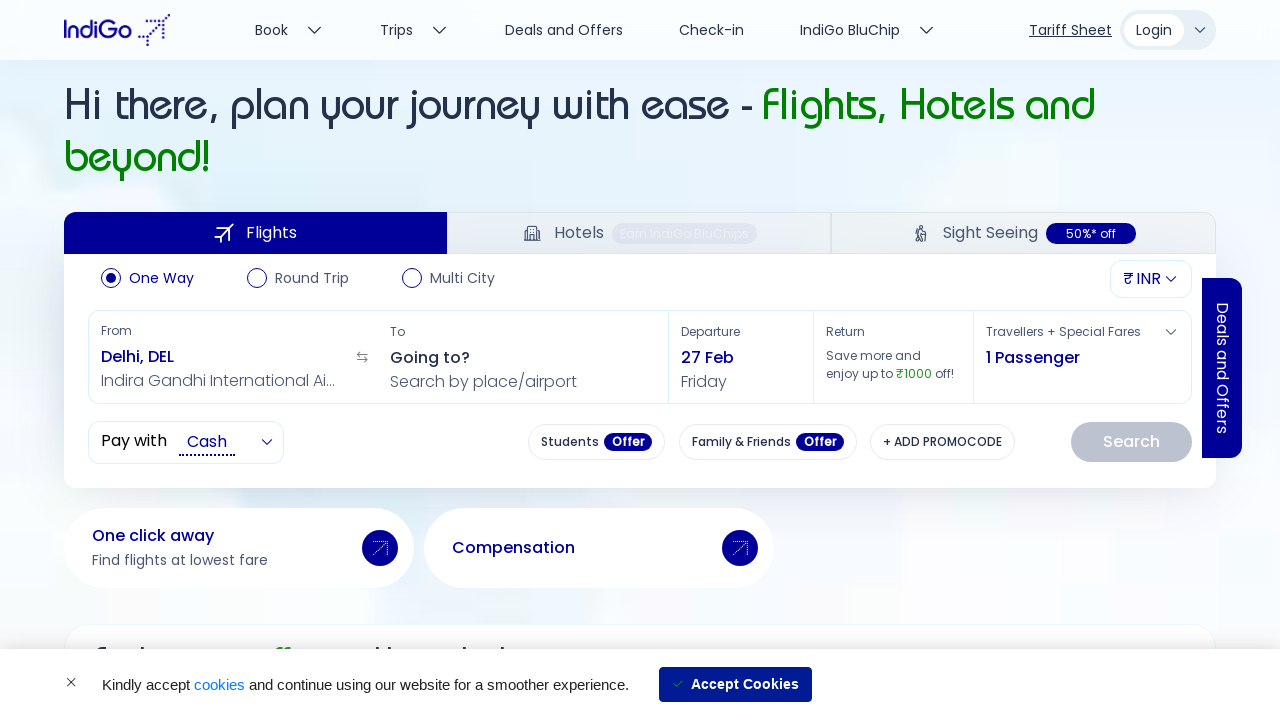

Retrieved page title
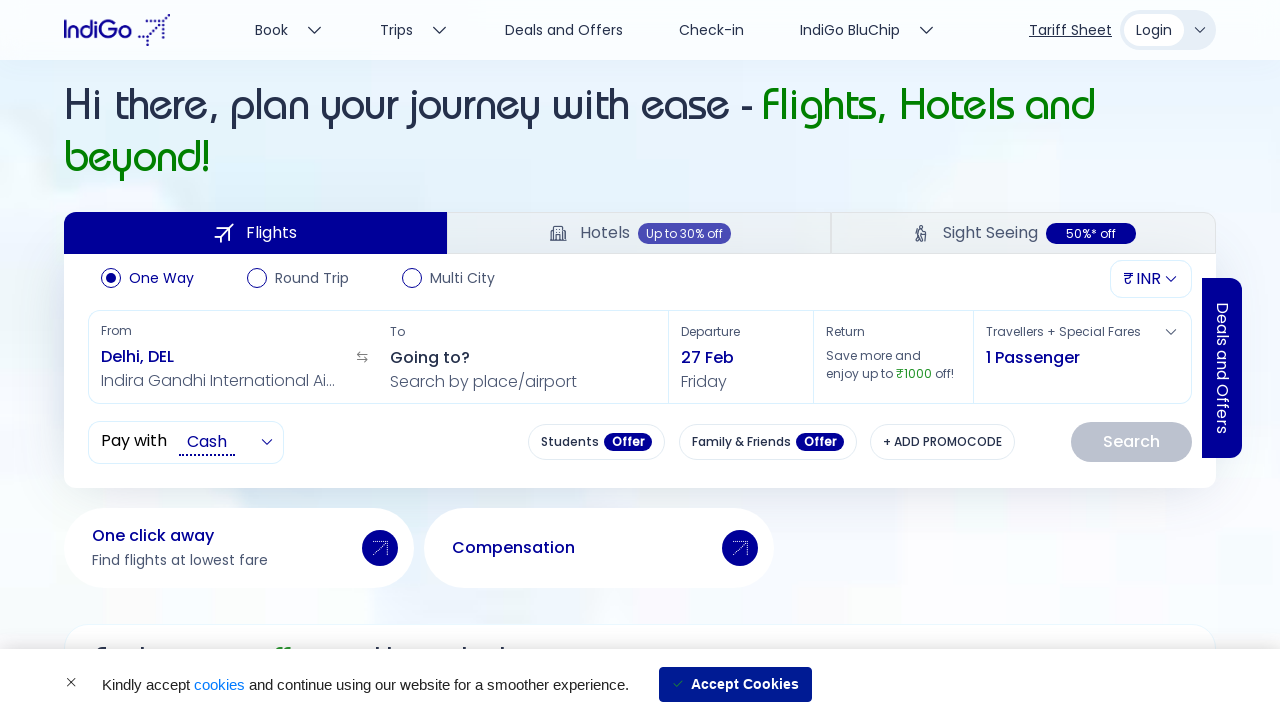

Set expected title for verification
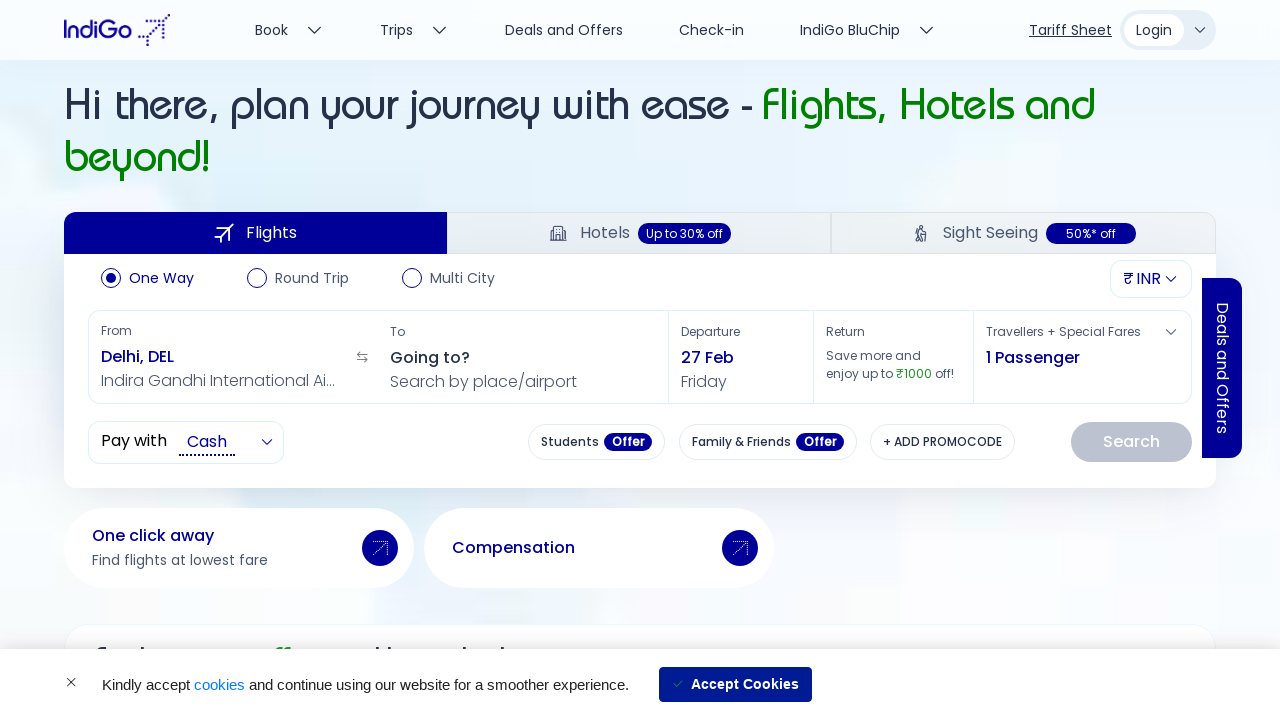

Verified page title matches expected value: 'Book Domestic and International Flights at Lowest Airfare'
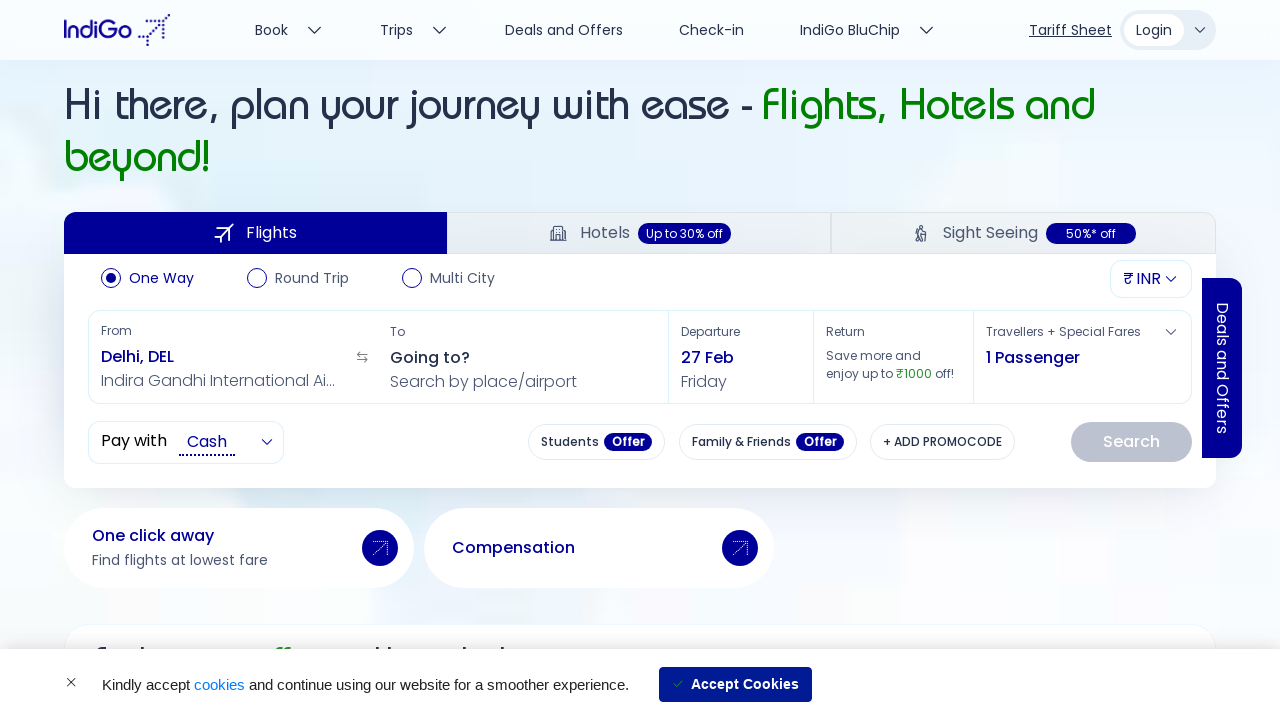

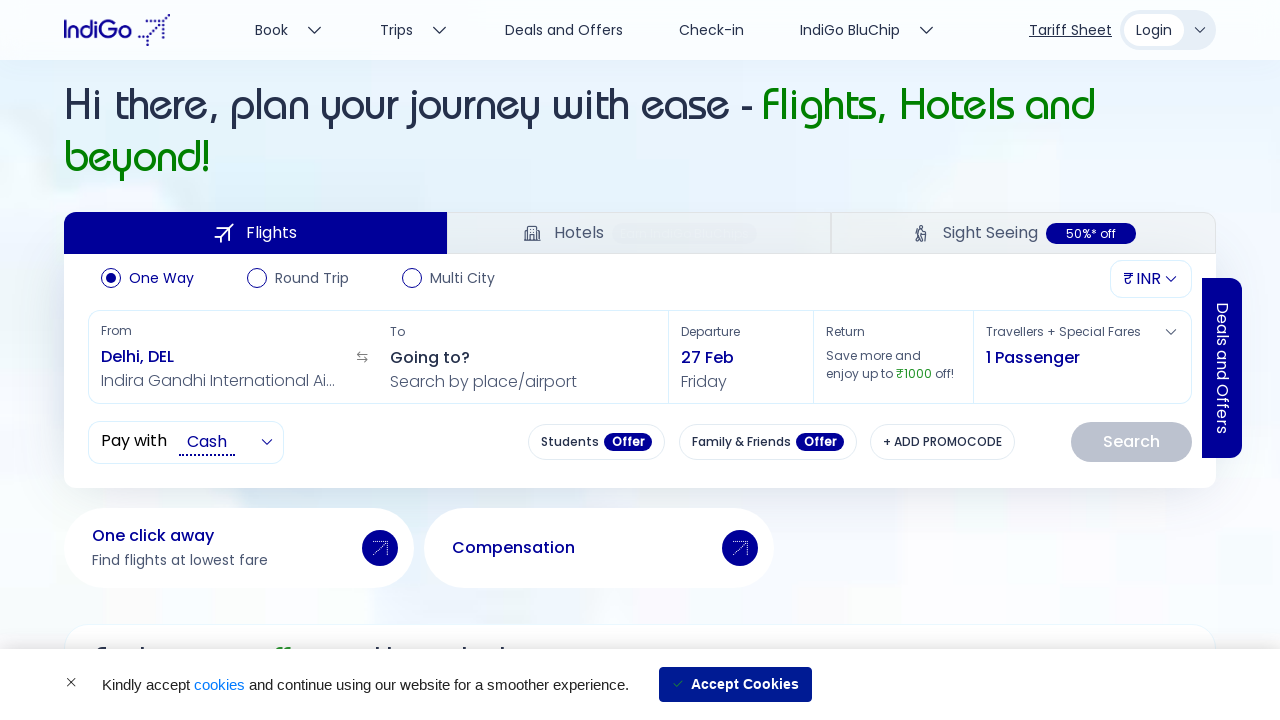